Tests selecting an option from a dropdown by iterating through all options and clicking the one with matching text, then verifies the selection was made correctly.

Starting URL: https://the-internet.herokuapp.com/dropdown

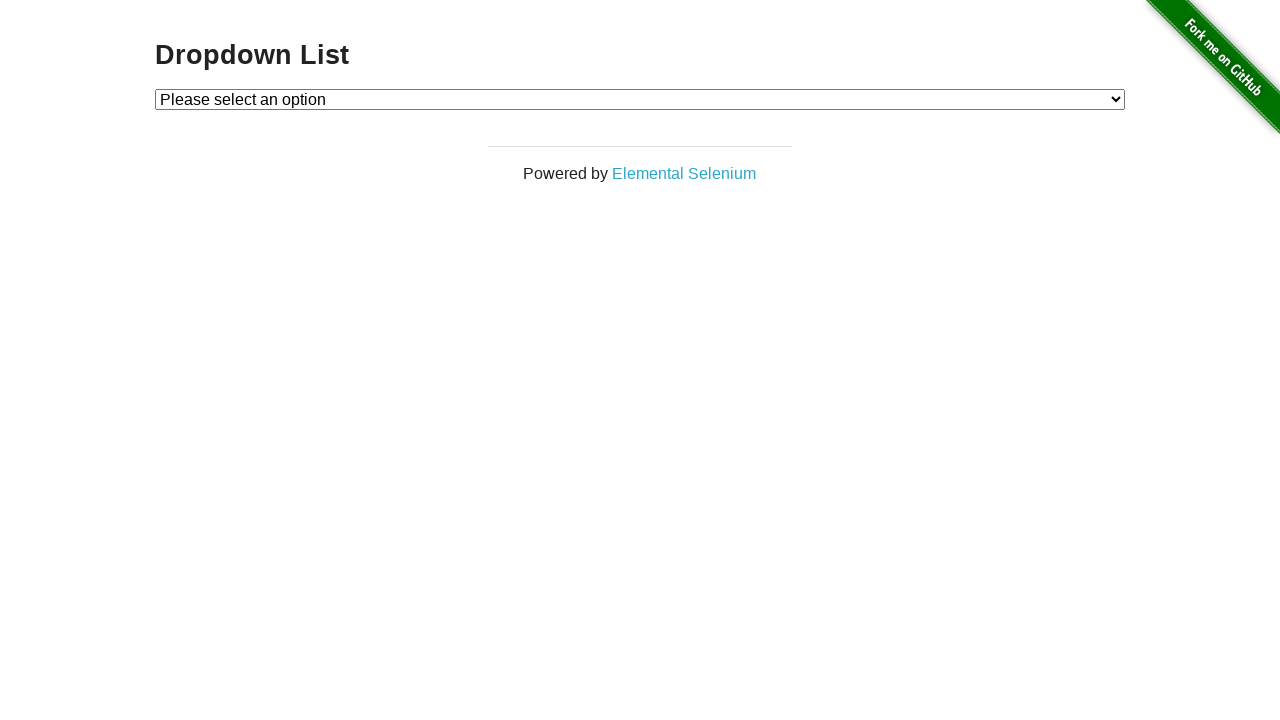

Waited for dropdown element to be present
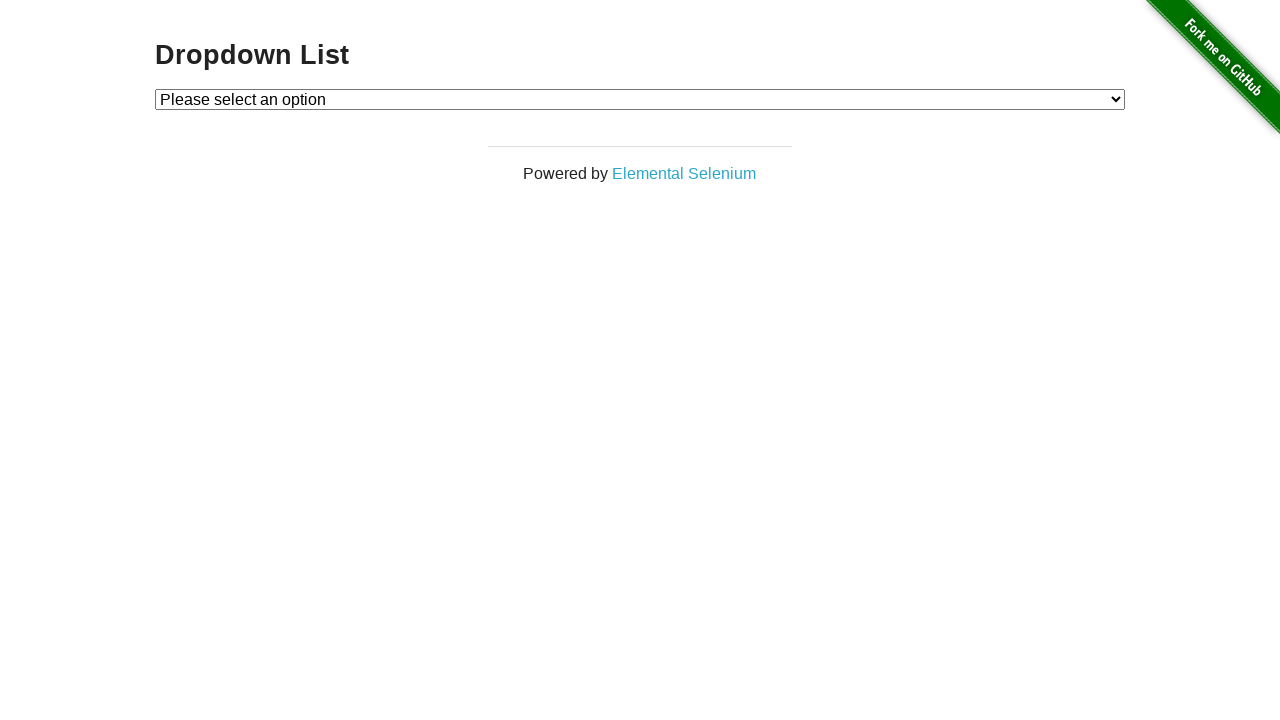

Selected 'Option 1' from the dropdown on #dropdown
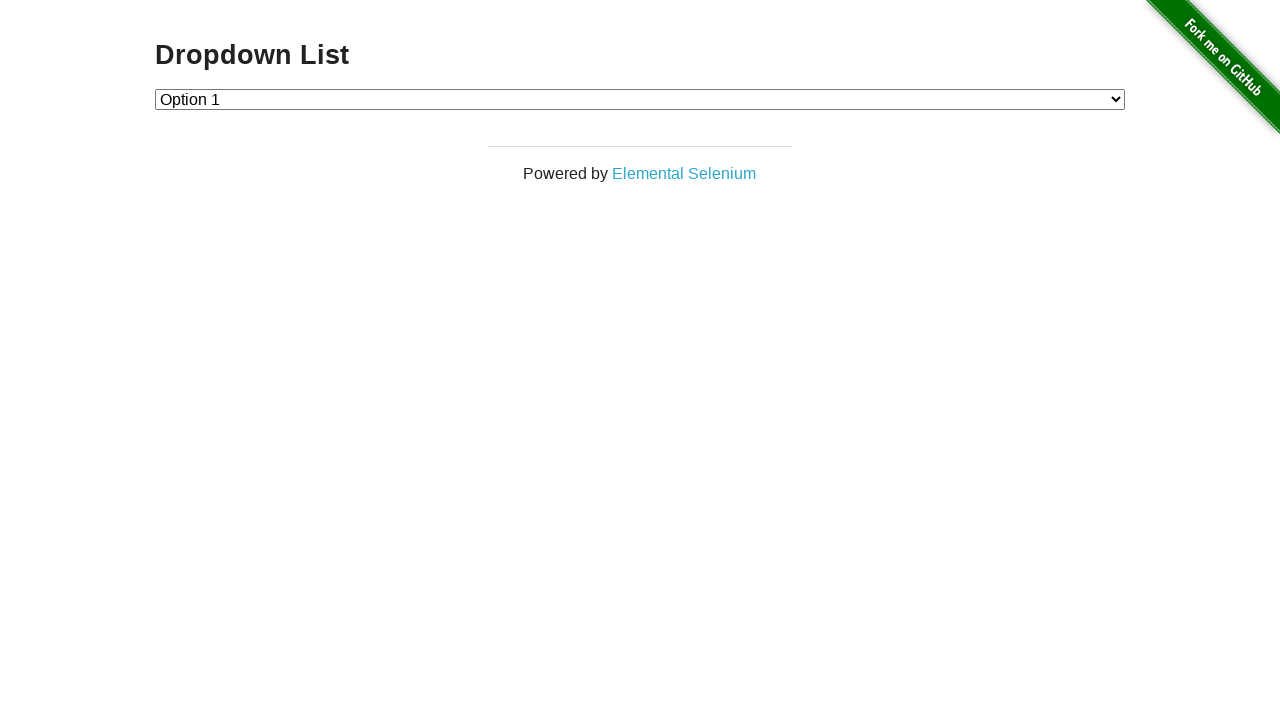

Retrieved the selected dropdown value
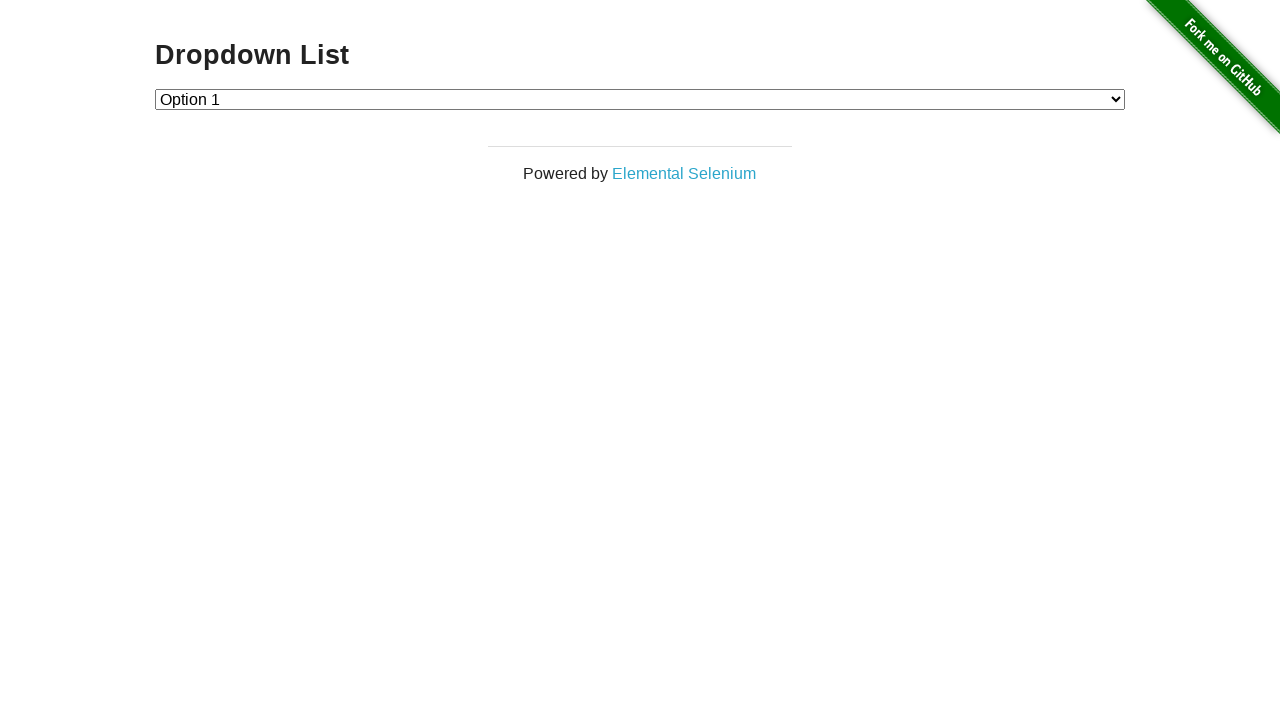

Verified that the selected option value is '1' (Option 1)
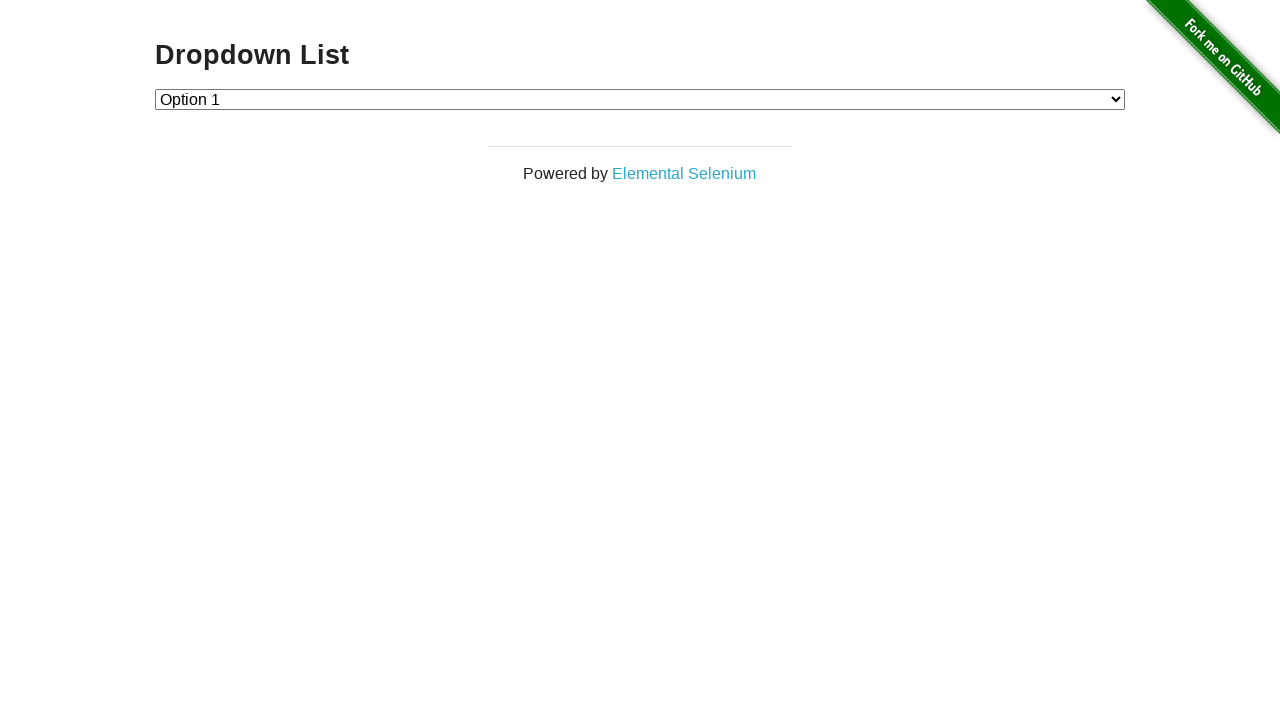

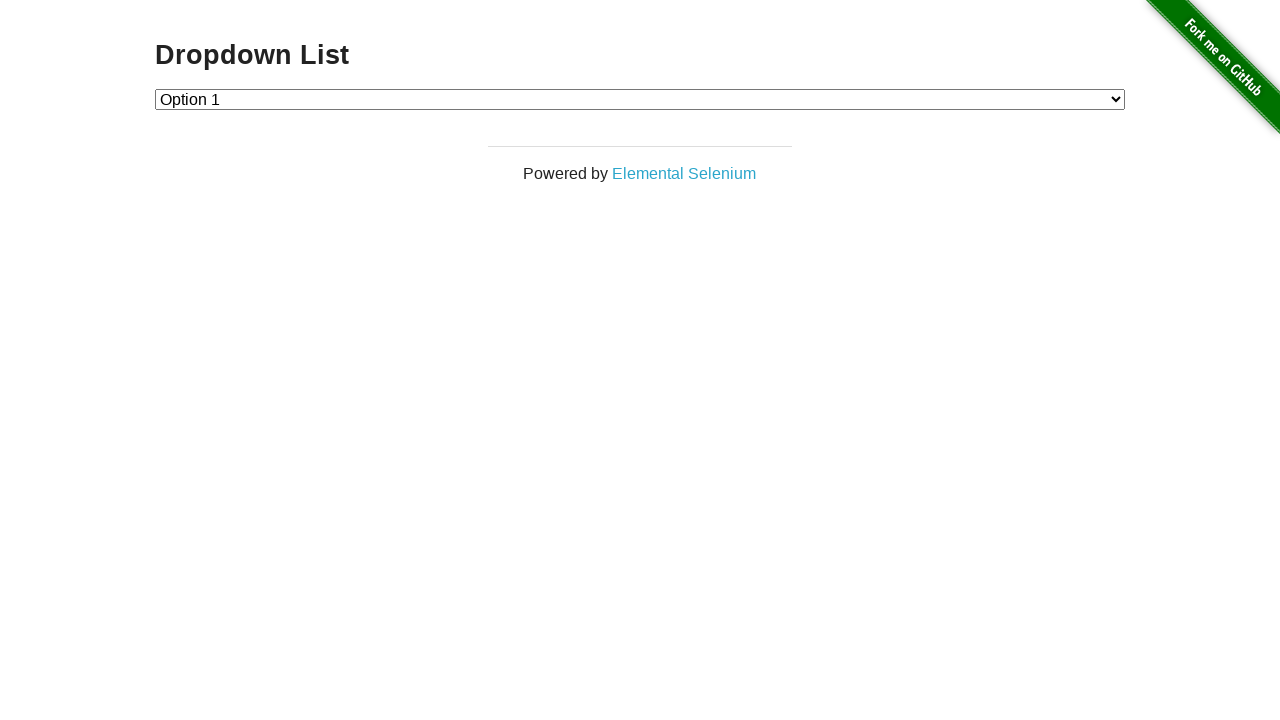